Navigates to the Markets.com homepage

Starting URL: https://www.markets.com/?override=1

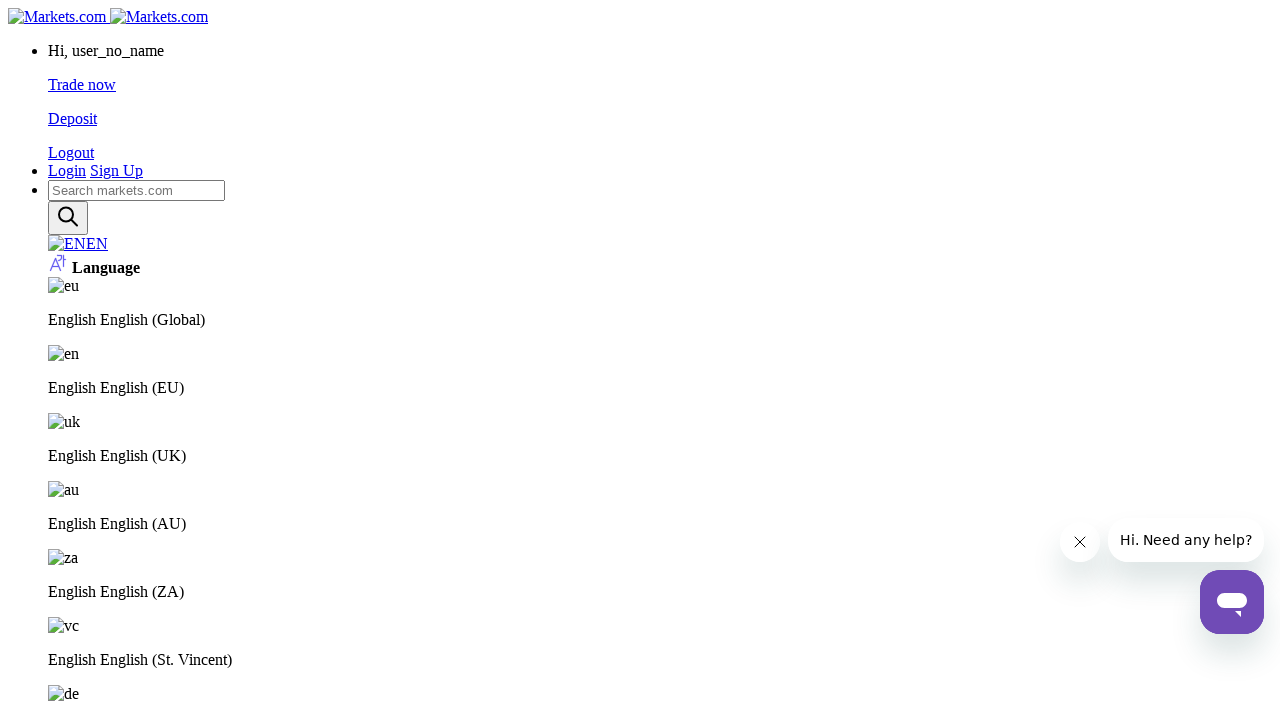

Navigated to Markets.com homepage
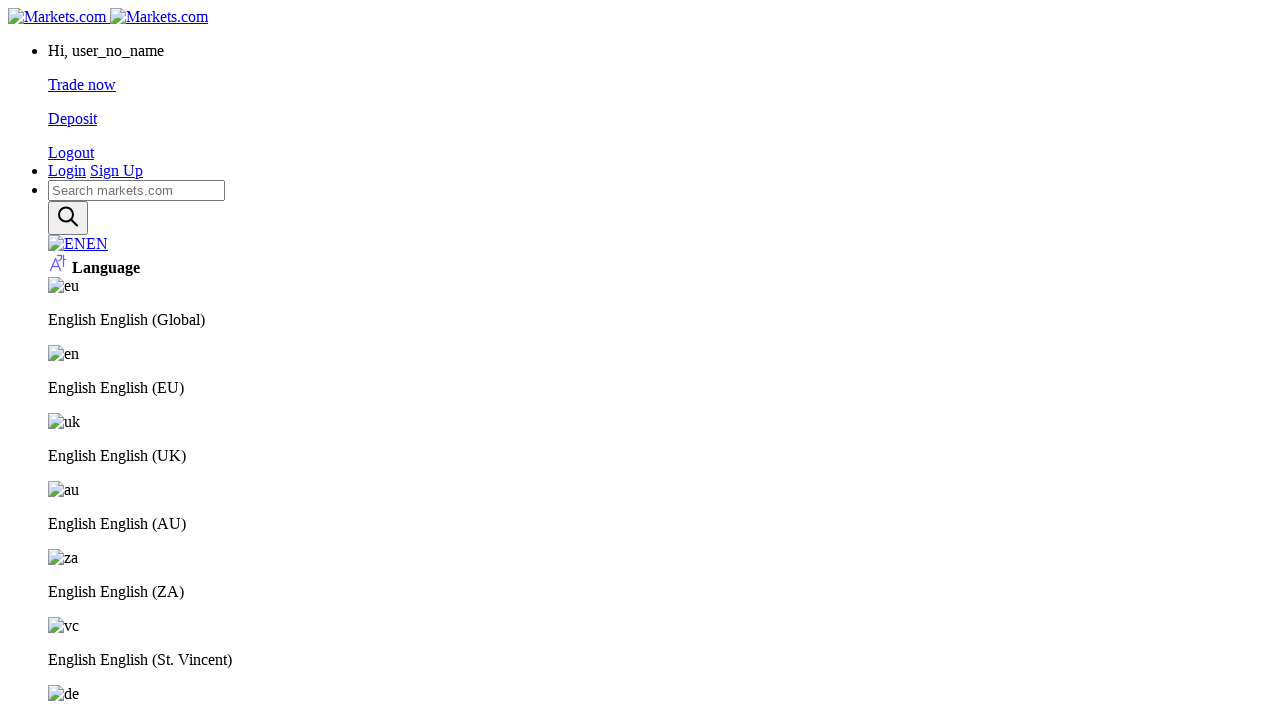

Waited for Markets.com homepage to fully load
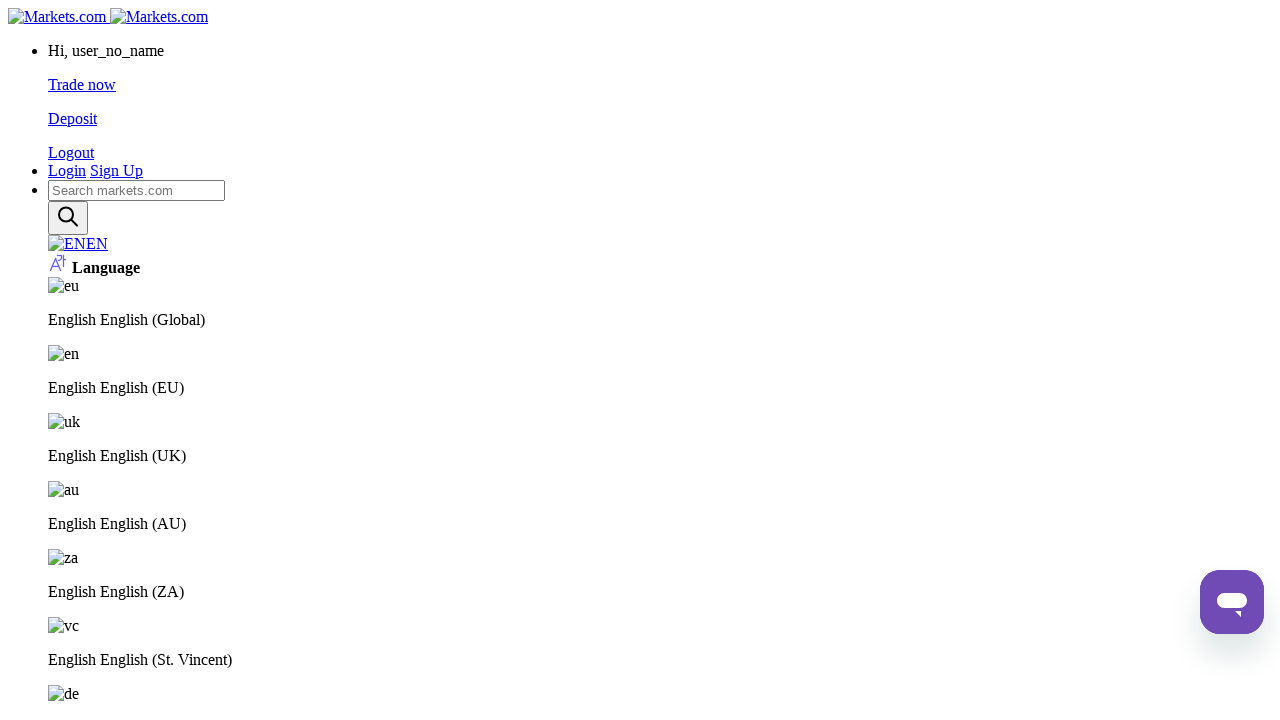

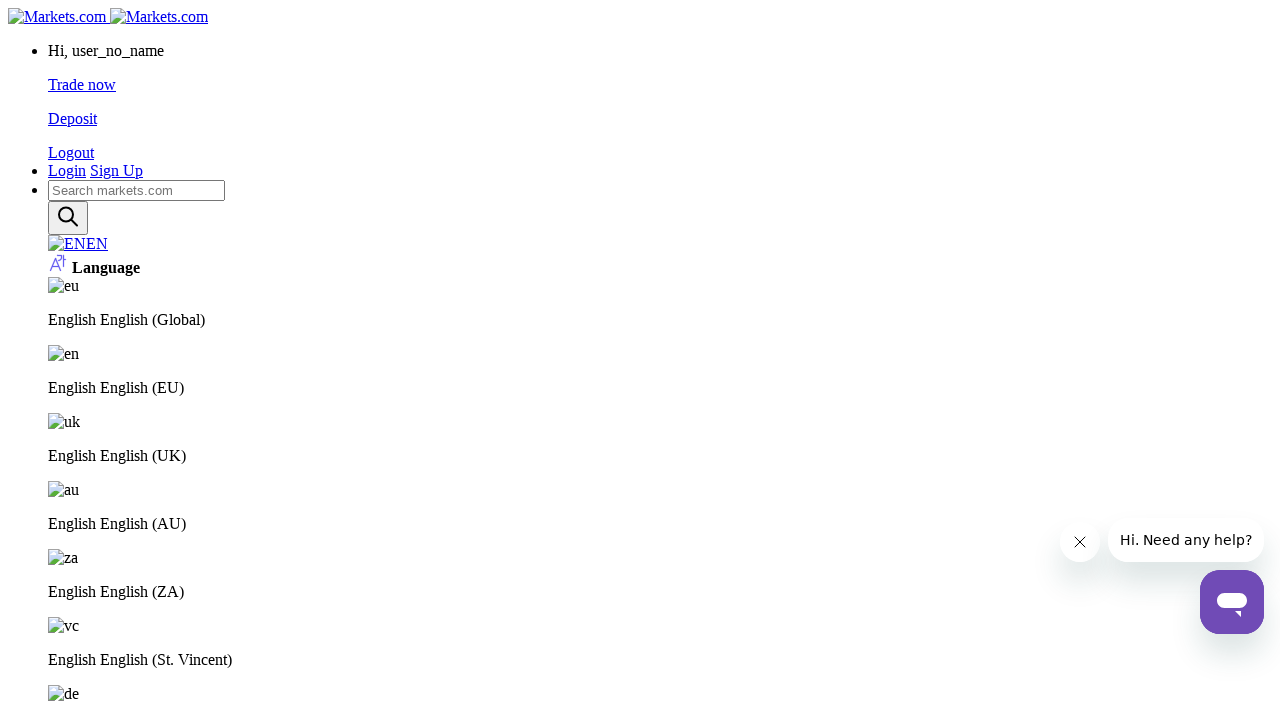